Tests dynamic dropdown selection for origin and destination stations where selecting one affects the other

Starting URL: https://www.rahulshettyacademy.com/dropdownsPractise/

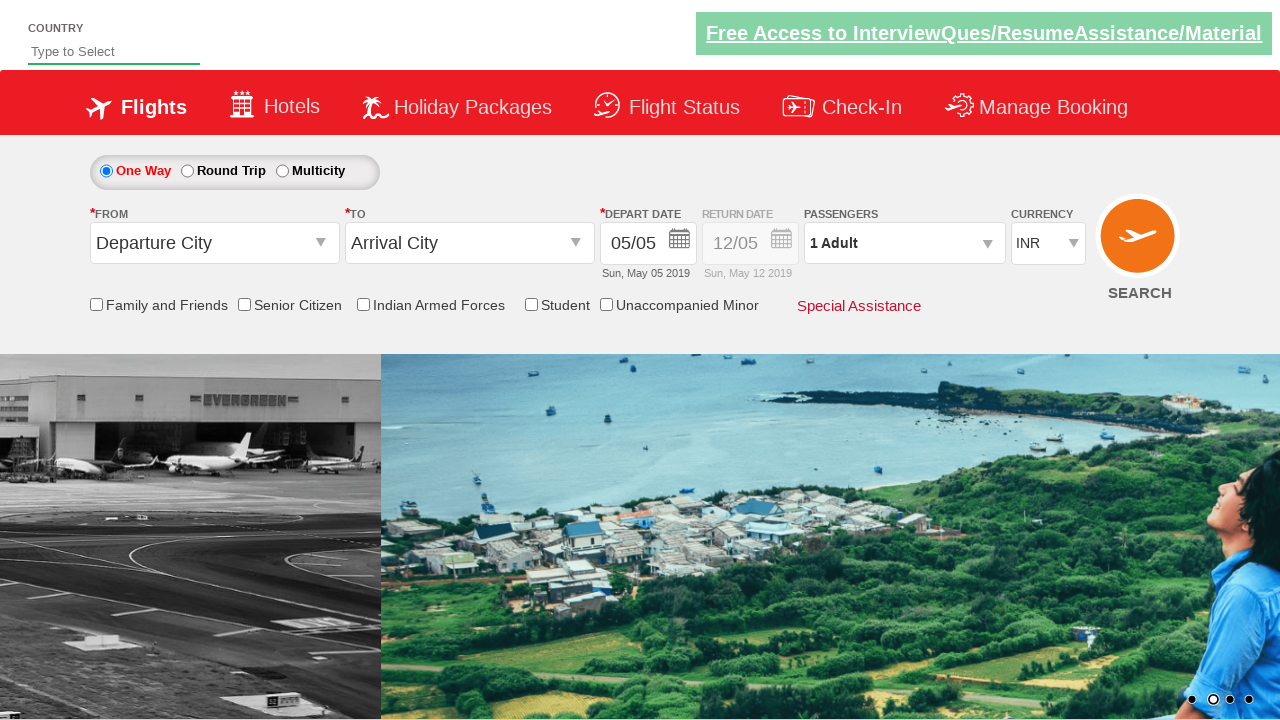

Clicked origin station dropdown to open options at (214, 243) on #ctl00_mainContent_ddl_originStation1_CTXT
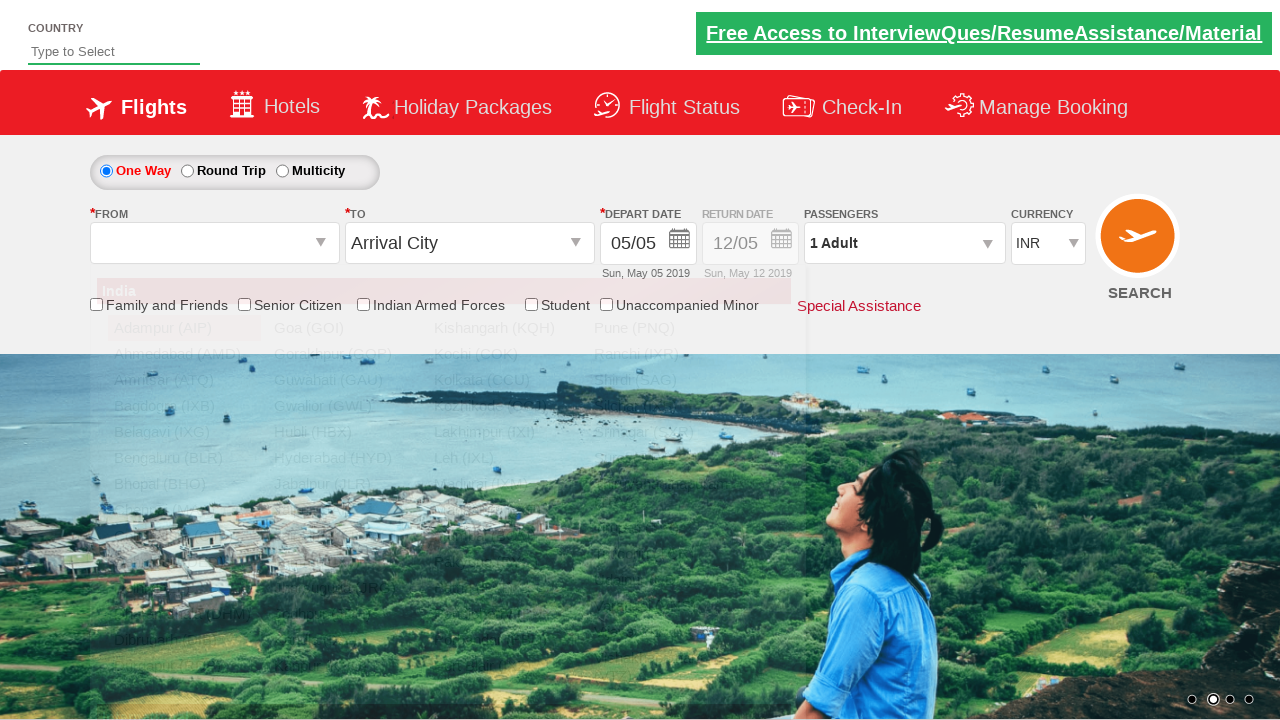

Selected origin station IXG from dropdown at (184, 432) on xpath=//a[@value='IXG']
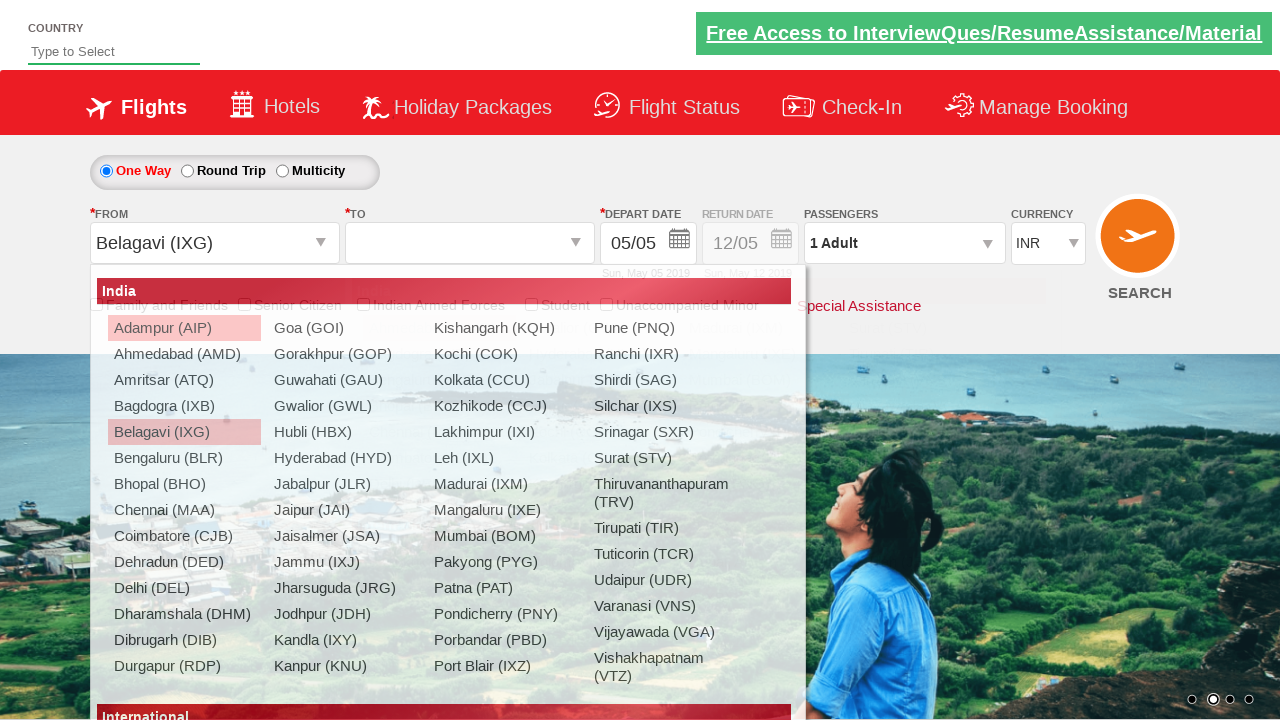

Selected destination station AMD from dynamic dropdown at (439, 328) on xpath=//div[@id='glsctl00_mainContent_ddl_destinationStation1_CTNR']//a[@value='
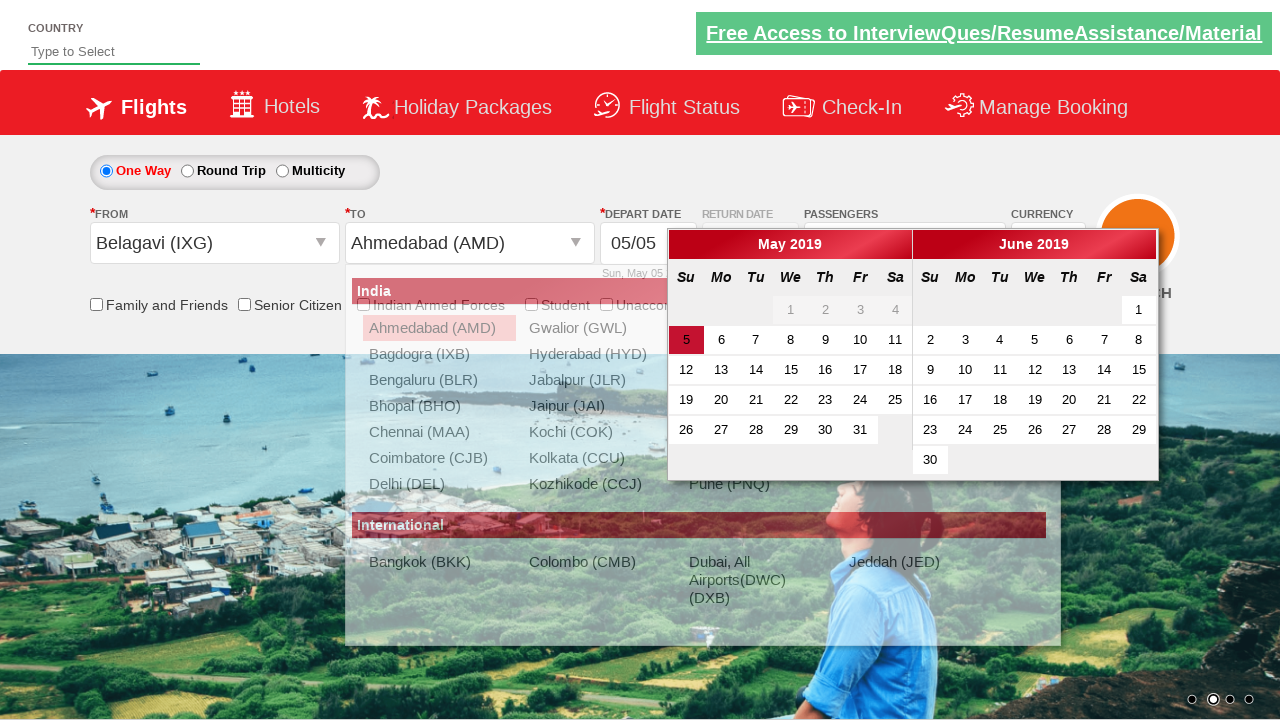

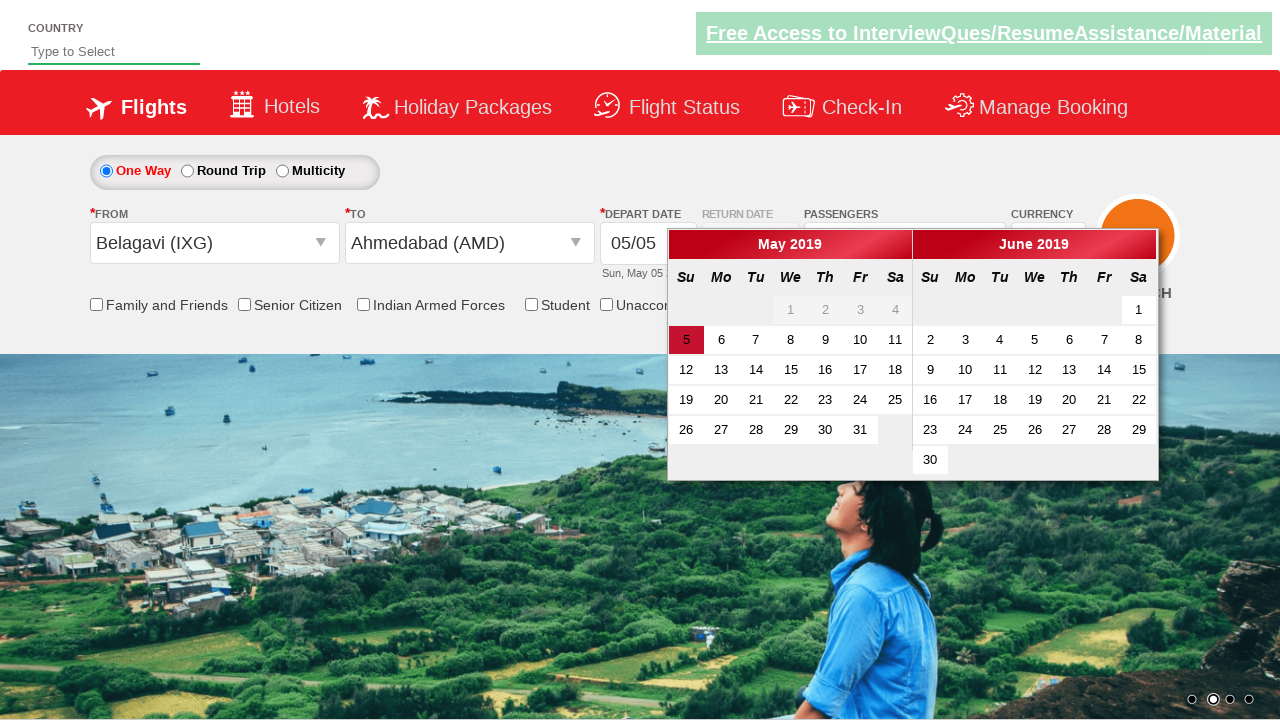